Tests multi-window handling by opening multiple tabs, filling a registration form in one tab, validating the success message, then switching between windows to verify page headers, and clicking a prompt box button.

Starting URL: https://www.hyrtutorials.com/p/window-handles-practice.html

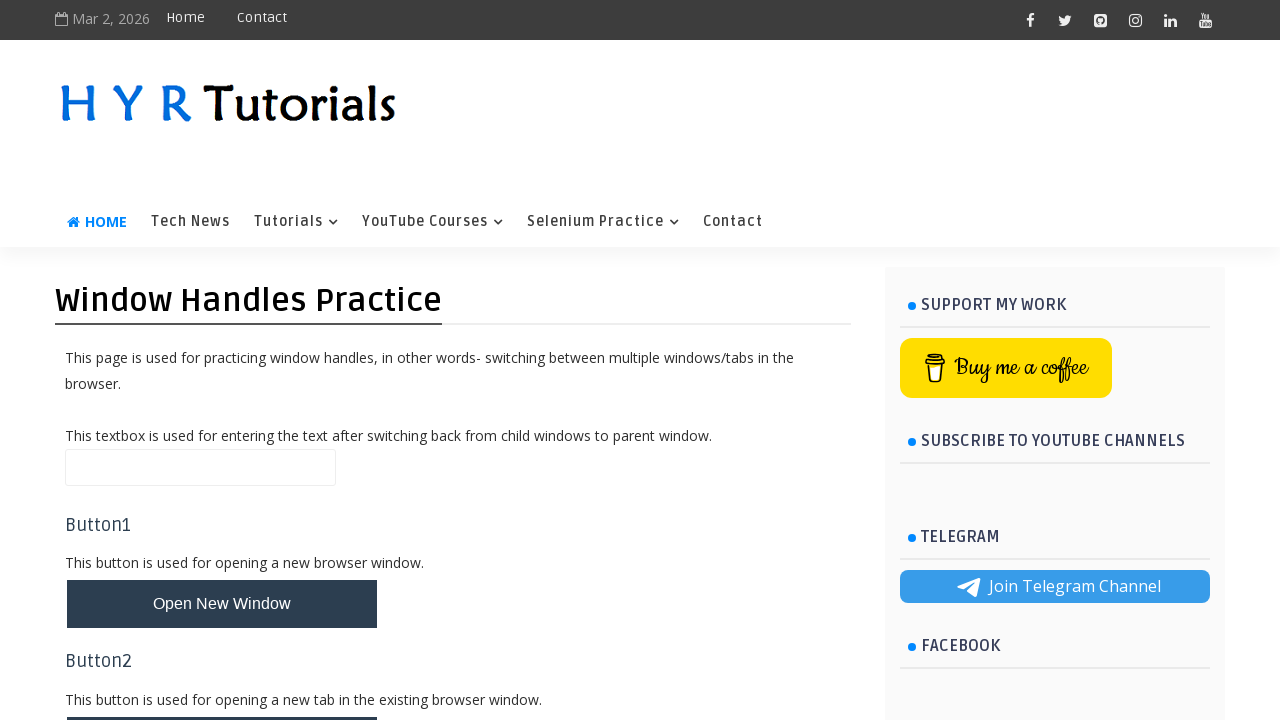

Scrolled to Button 4 (newTabsBtn) to open multiple tabs
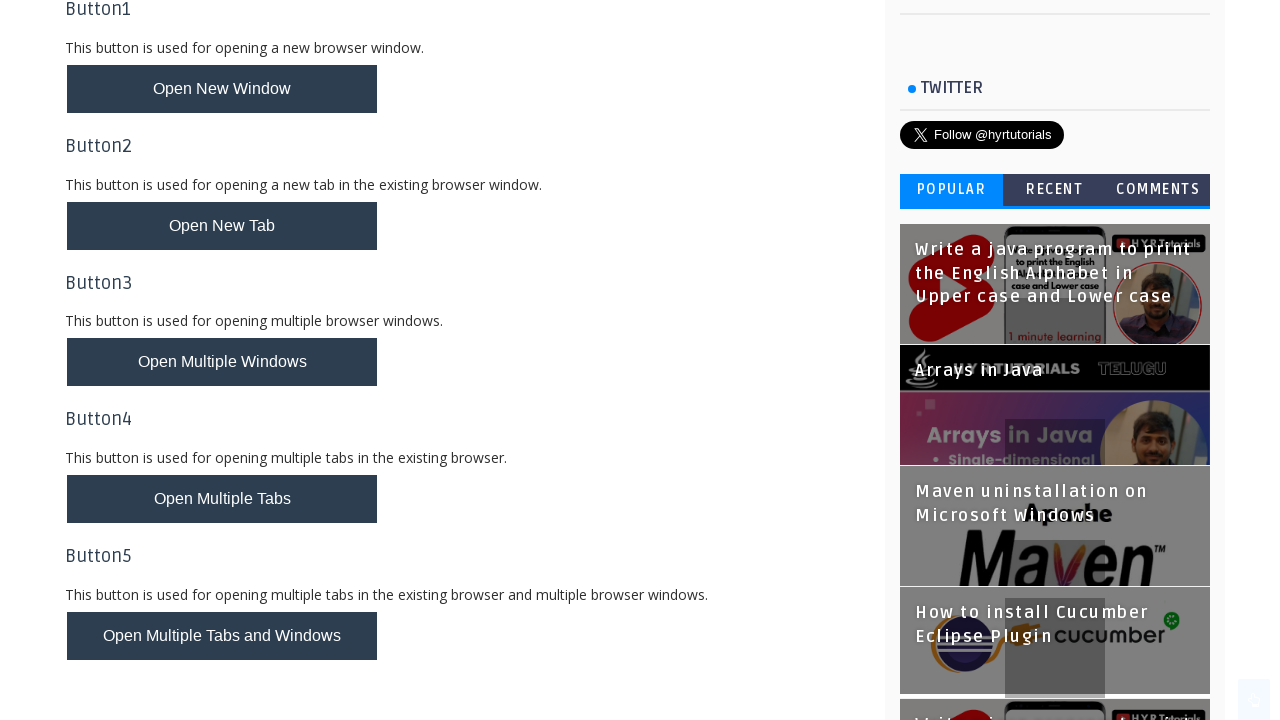

Clicked Button 4 to open new pages at (222, 499) on xpath=//button[@id='newTabsBtn']
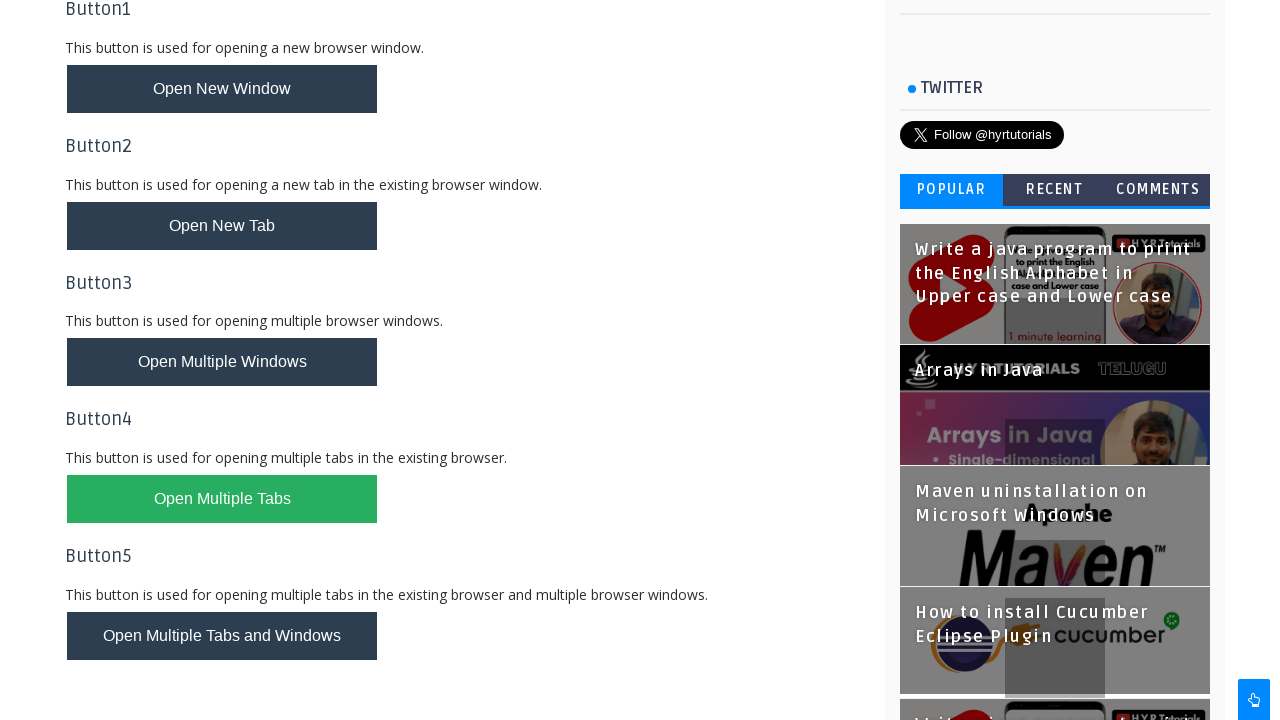

Waited 2 seconds for all tabs to open
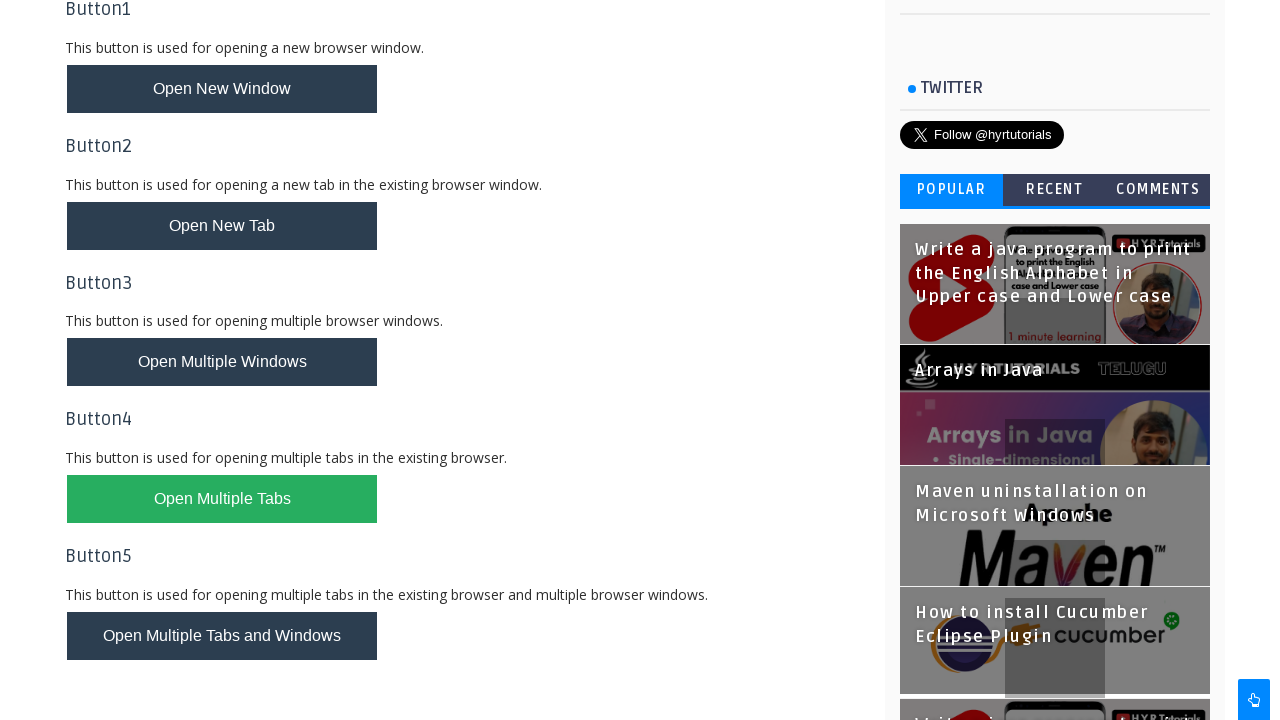

Found and switched to Basic Controls tab
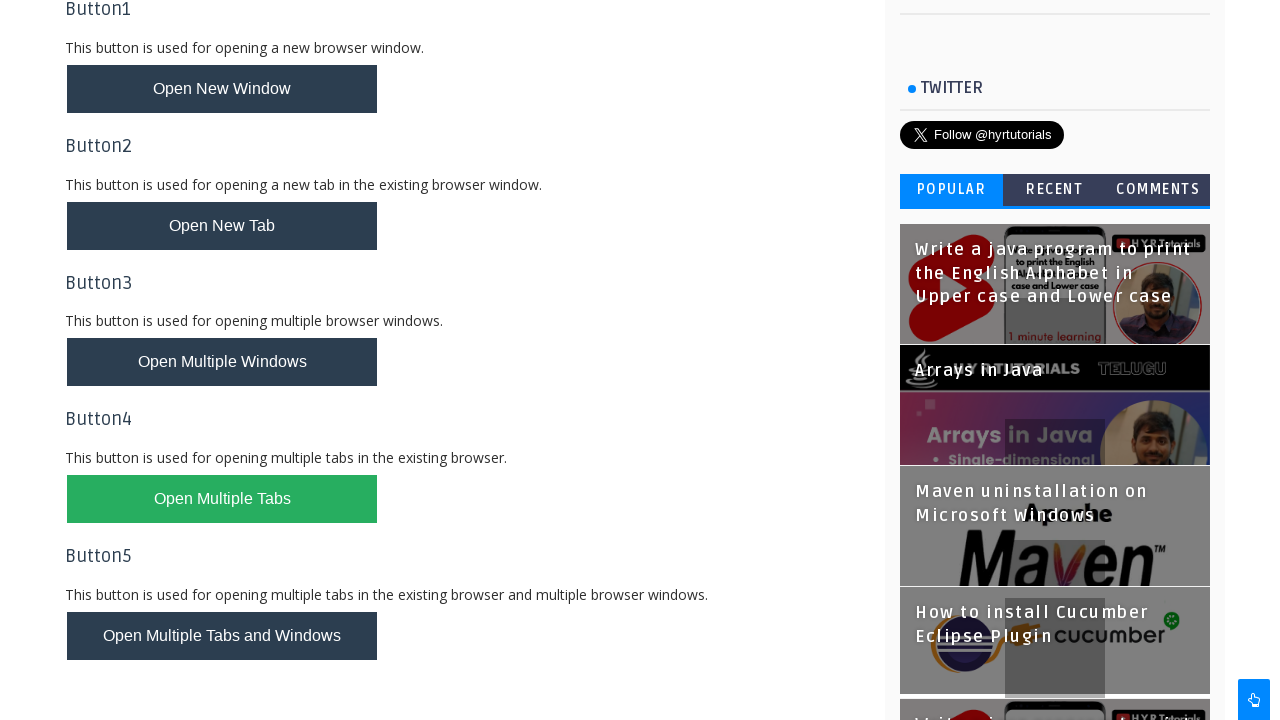

Scrolled to firstName input field
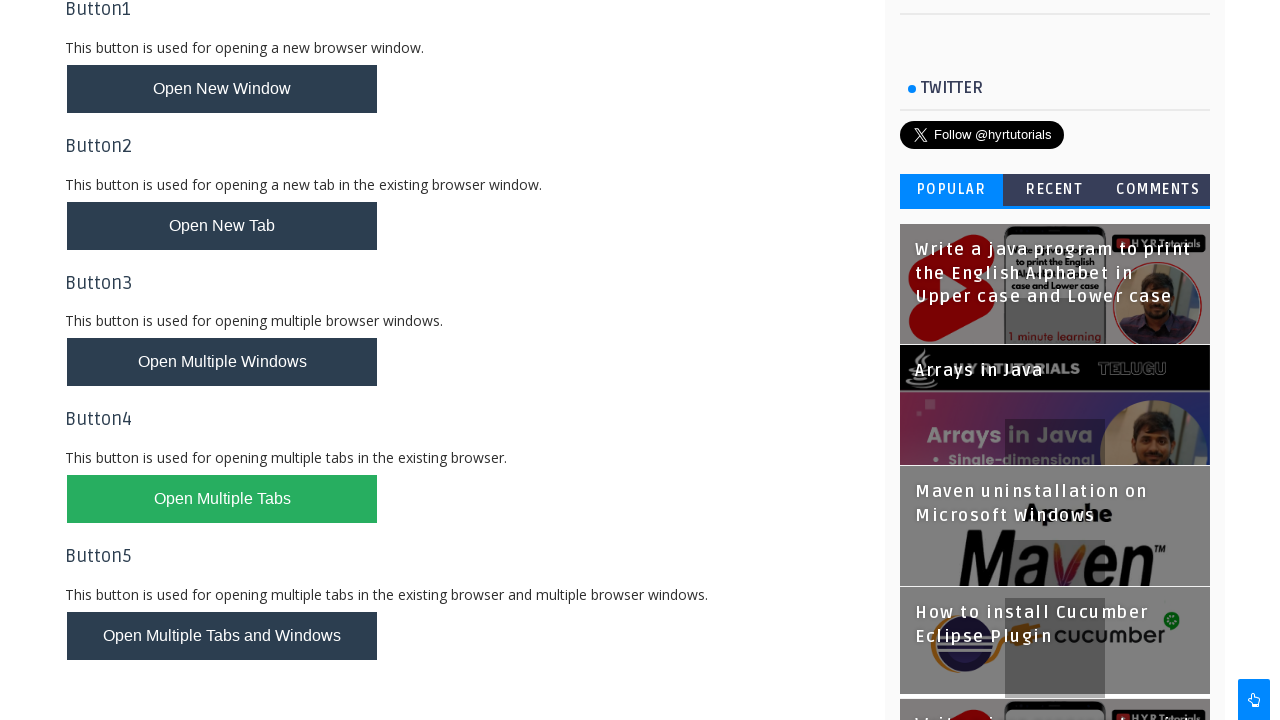

Filled firstName field with 'Oleksandr' on //input[@id='firstName']
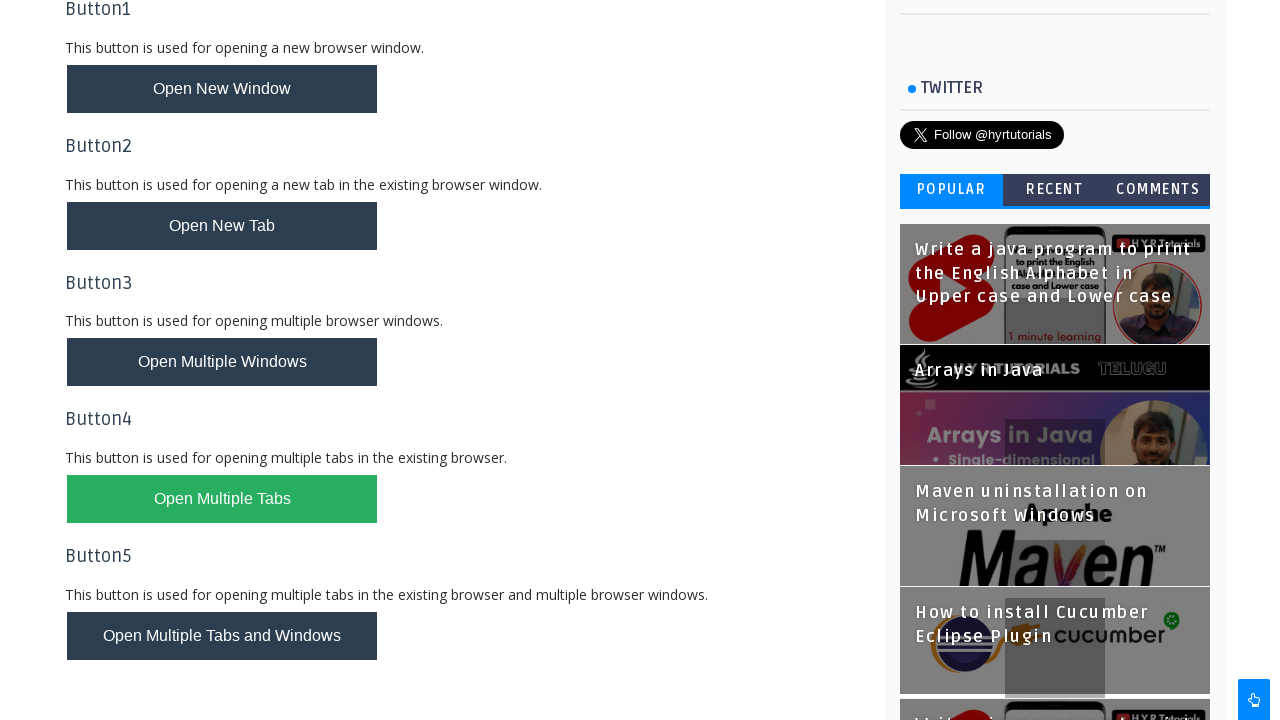

Filled lastName field with 'Maimeskul' on //input[@id='lastName']
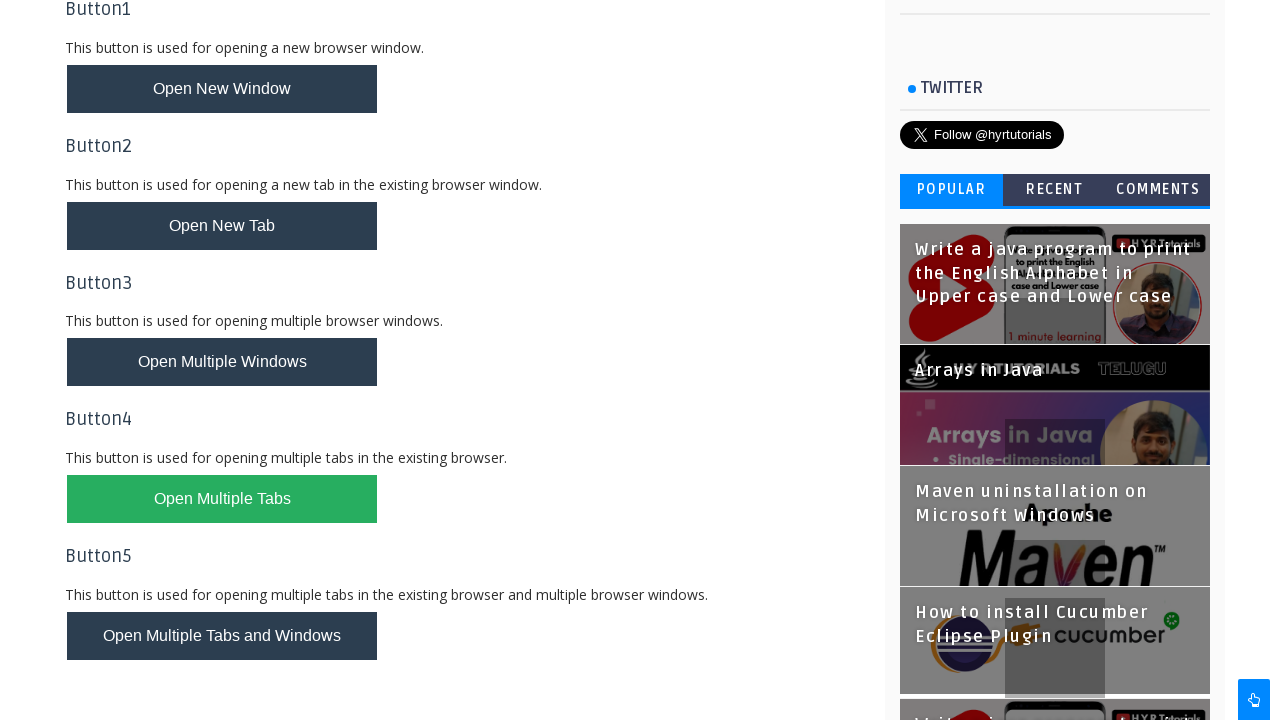

Clicked English checkbox at (216, 360) on xpath=//input[@id='englishchbx']
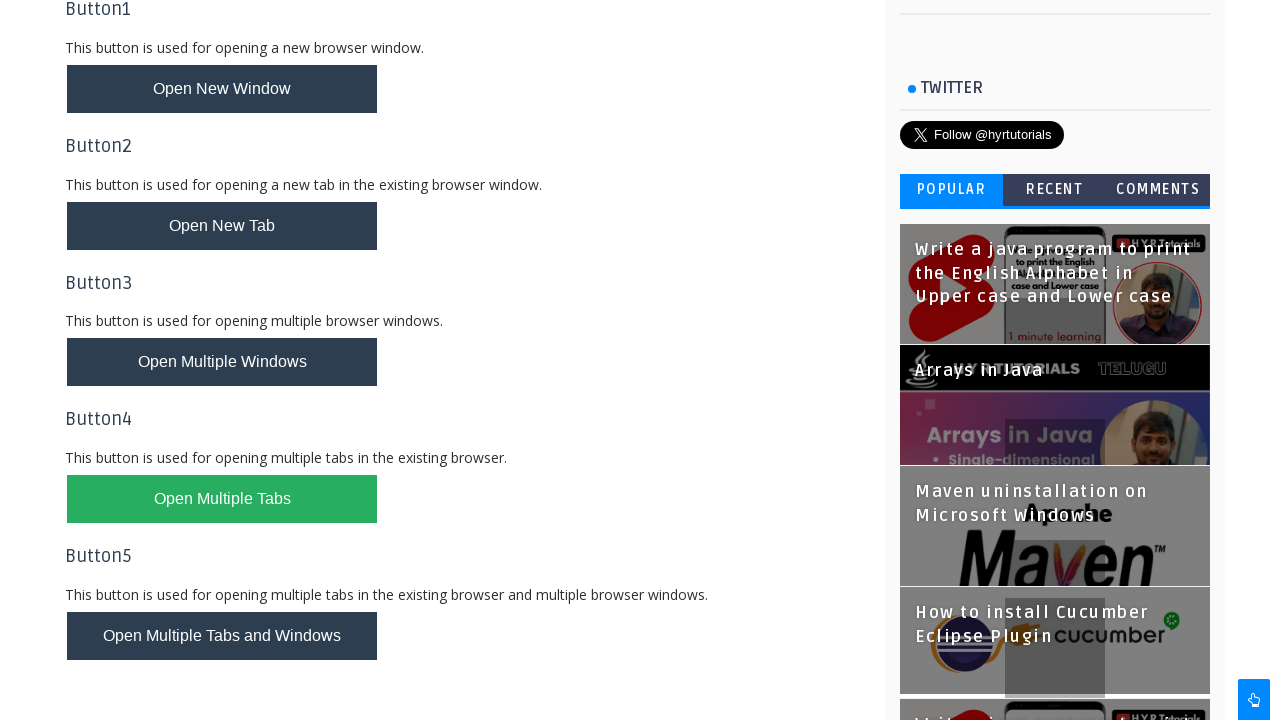

Filled email field with 'abrakadabra@gmail.com' on //input[@id='email']
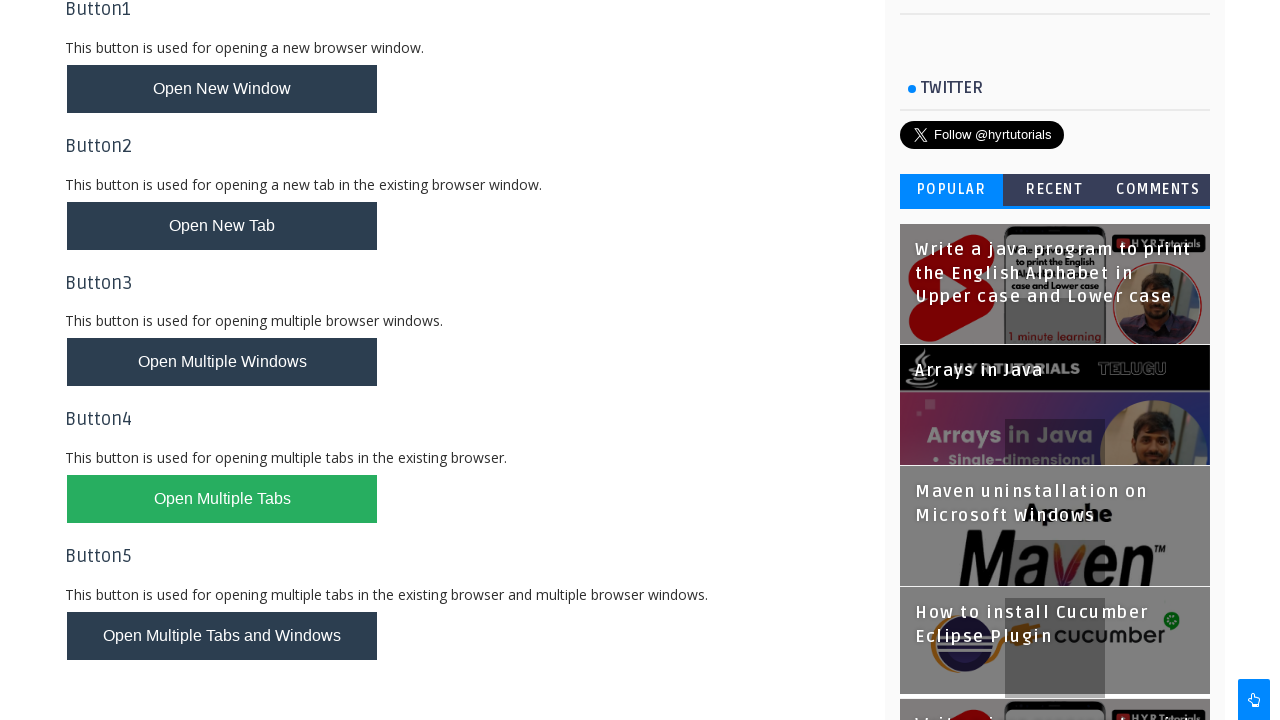

Scrolled to password input field
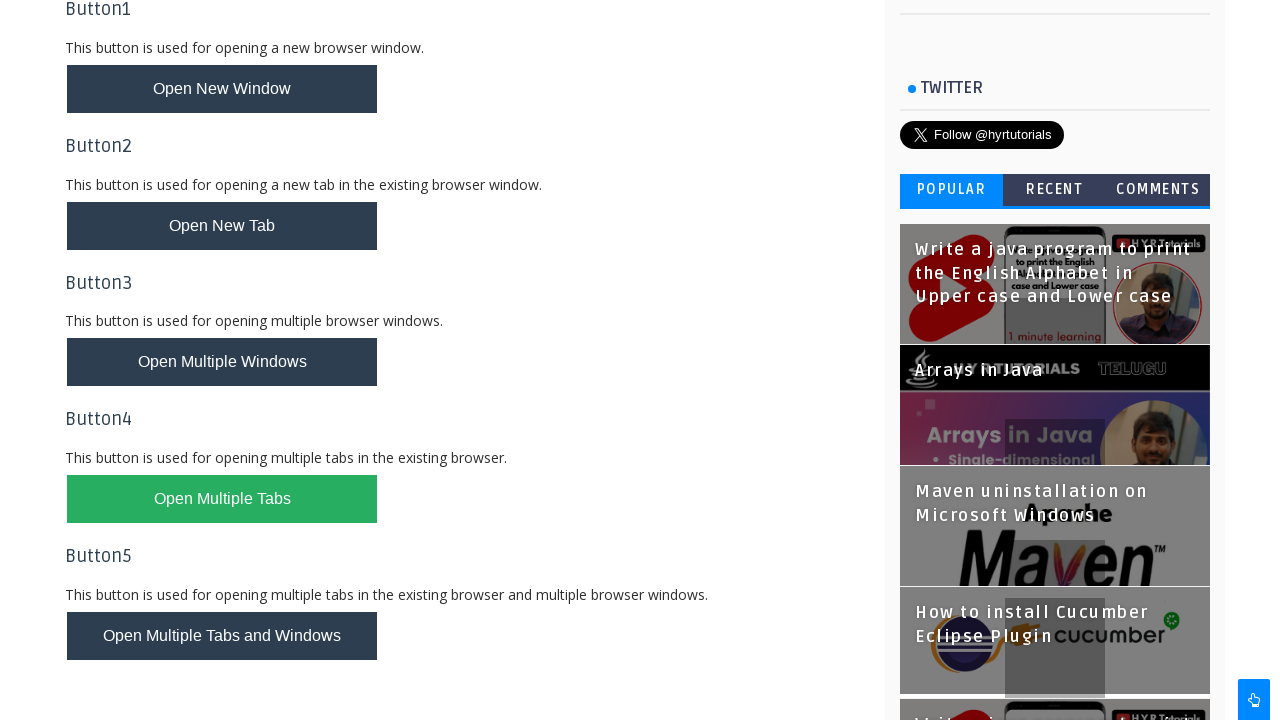

Filled password field with '1234567' on //input[@id='password']
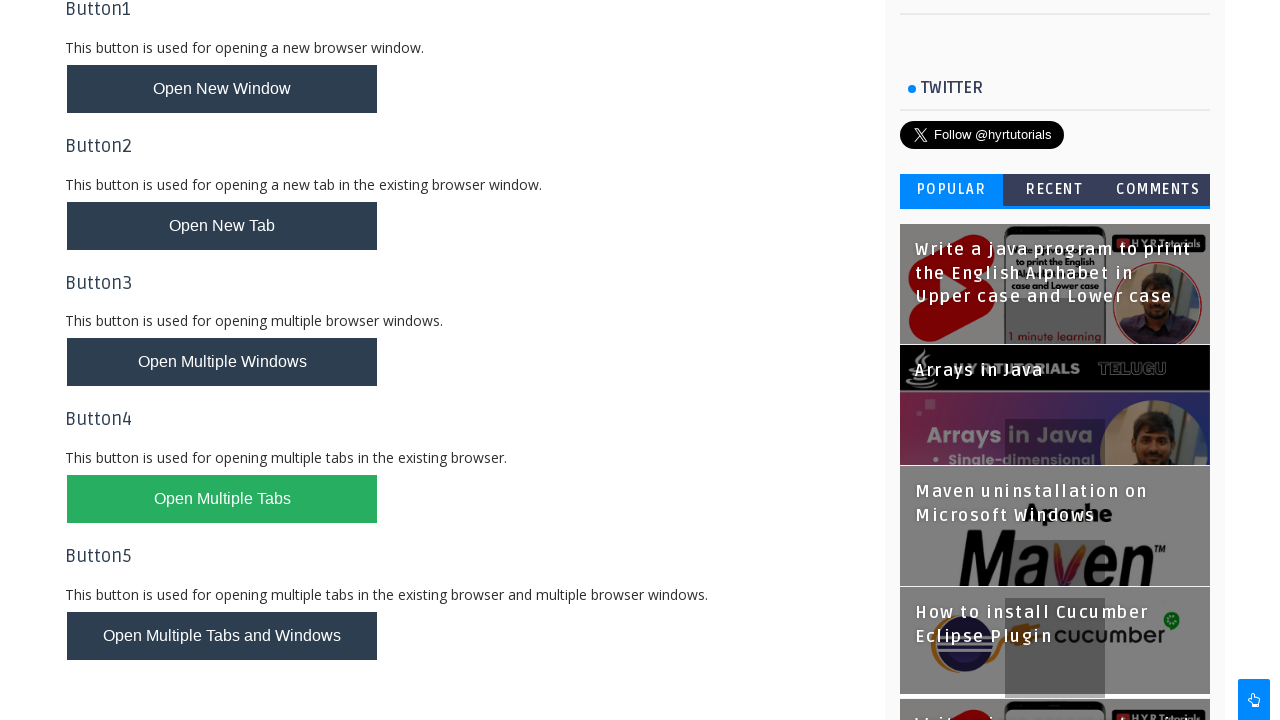

Clicked Register button at (266, 626) on xpath=//button[@id='registerbtn']
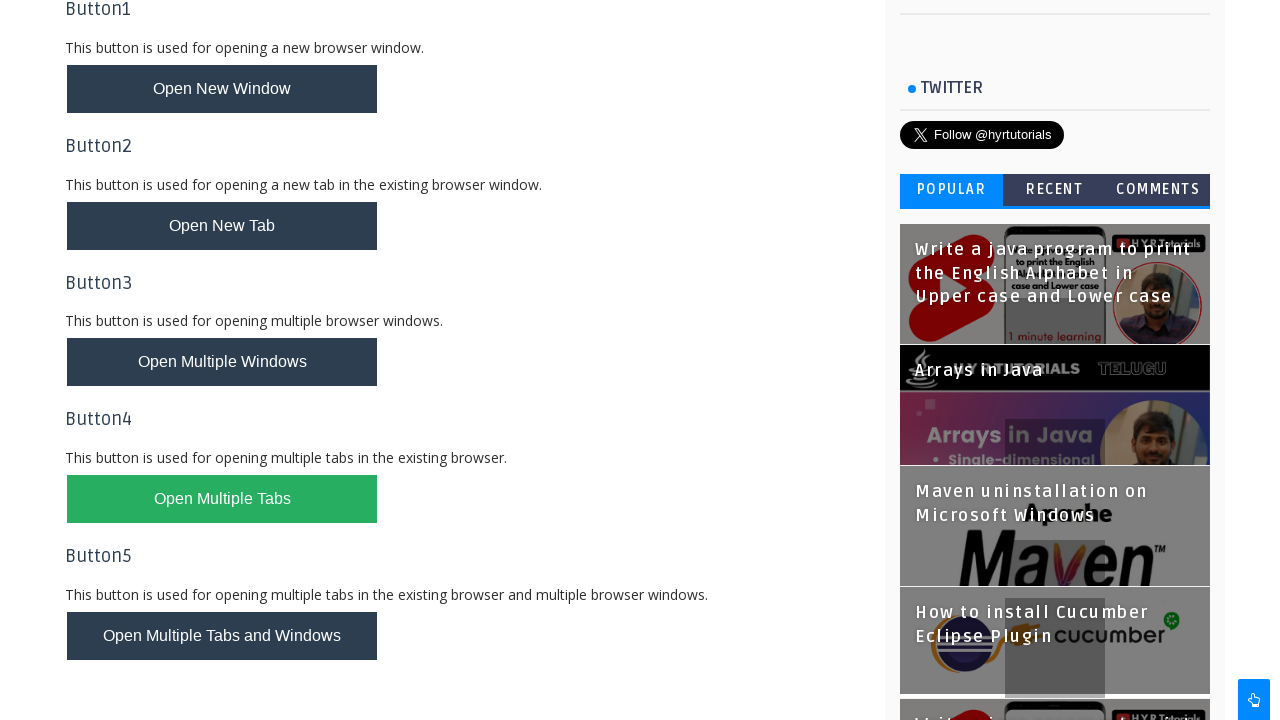

Validated success message appeared
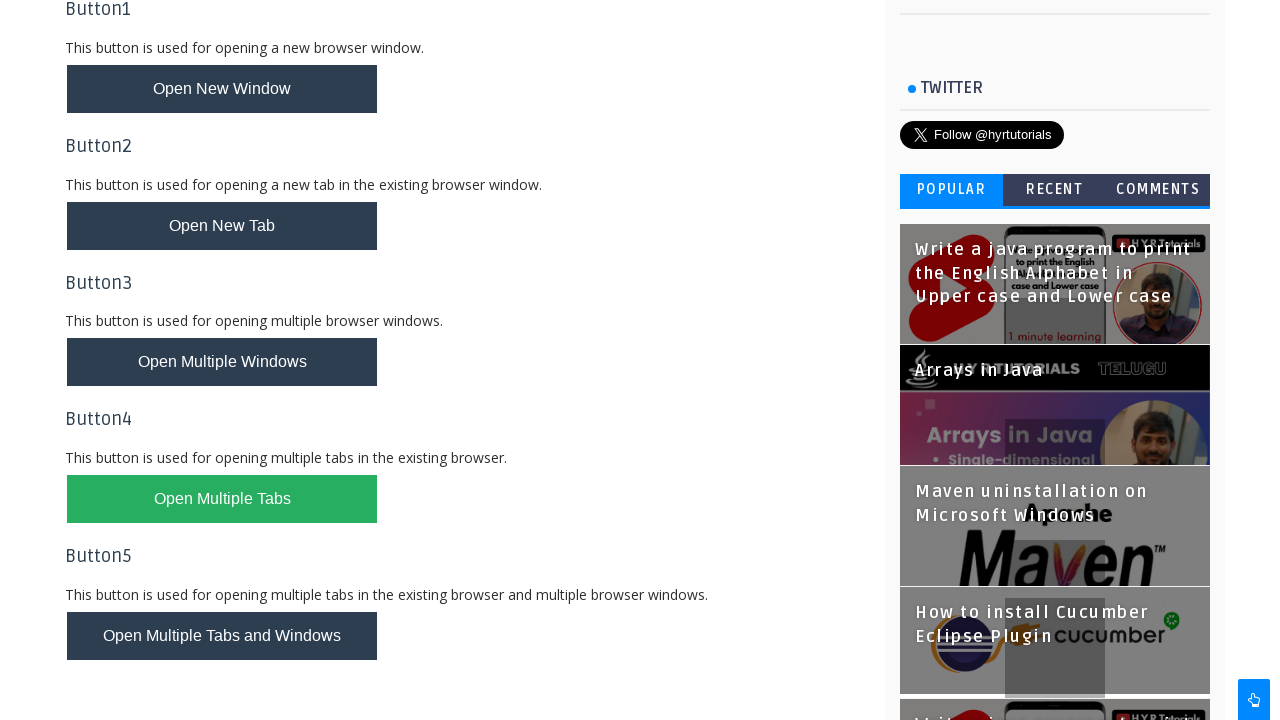

Found and switched to Window Handles Practice tab
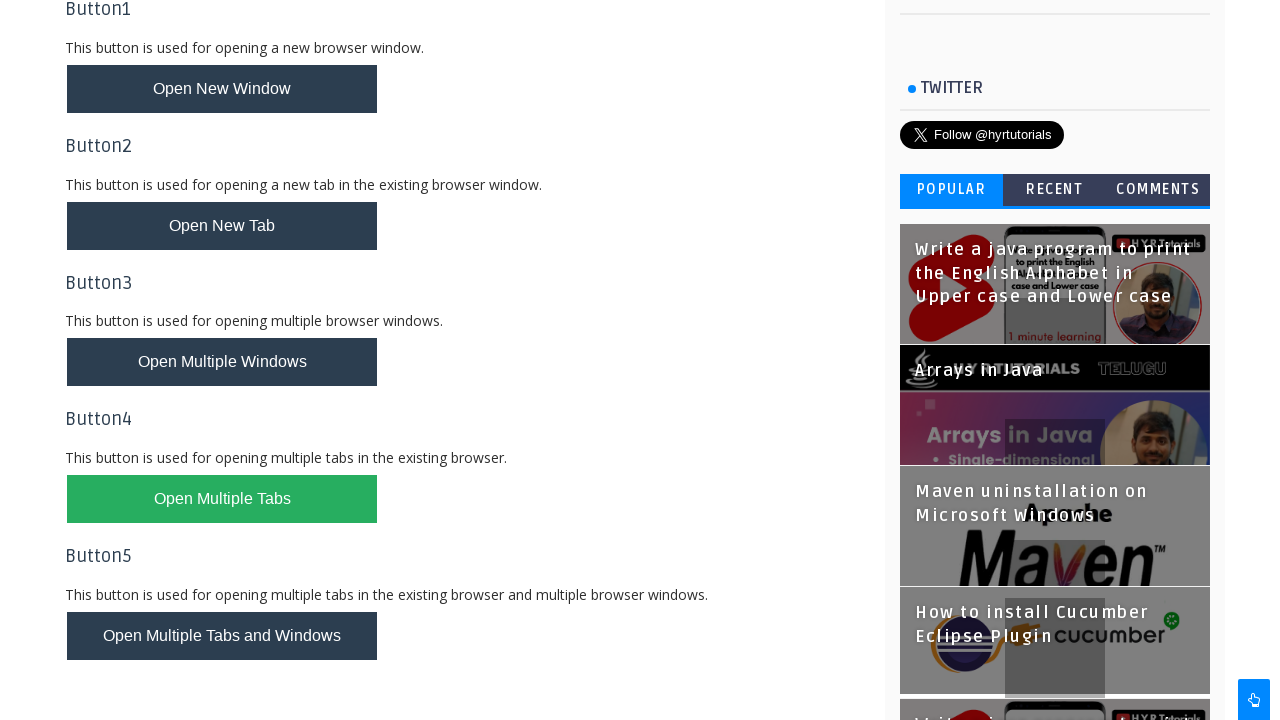

Reloaded Window Handles Practice page
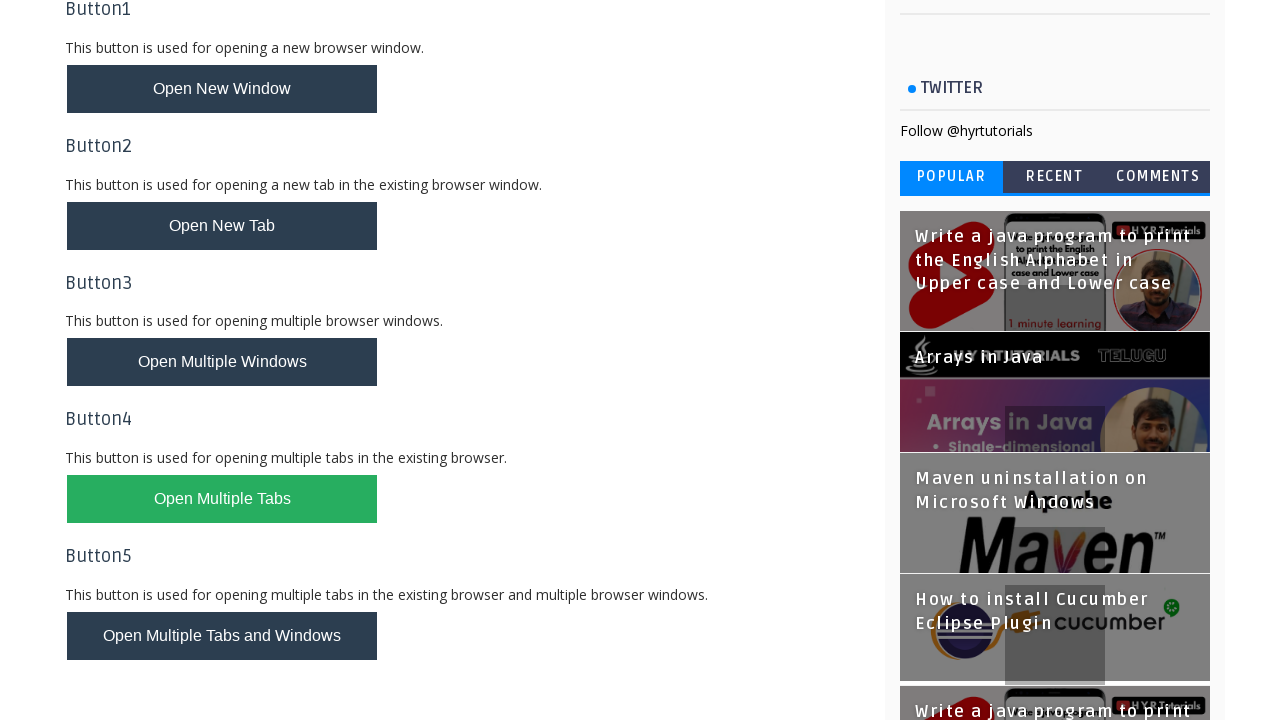

Verified page header h1 element is visible
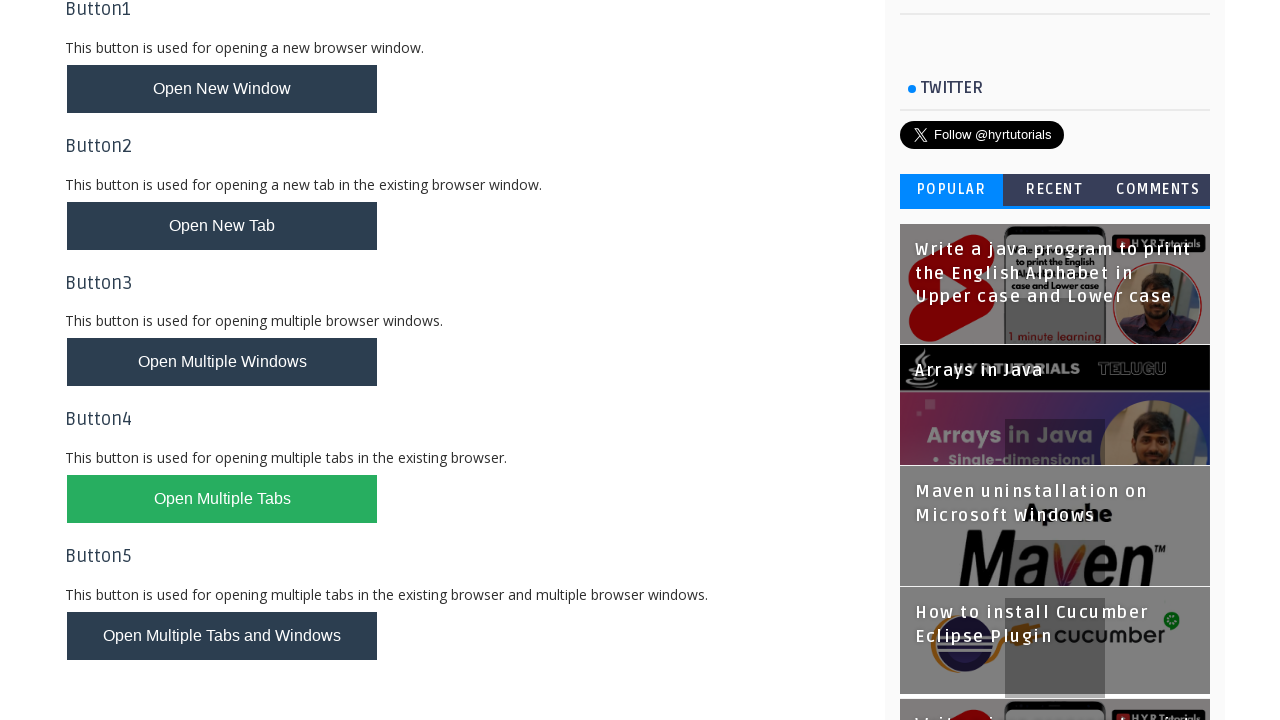

Found and switched to AlertsDemo tab
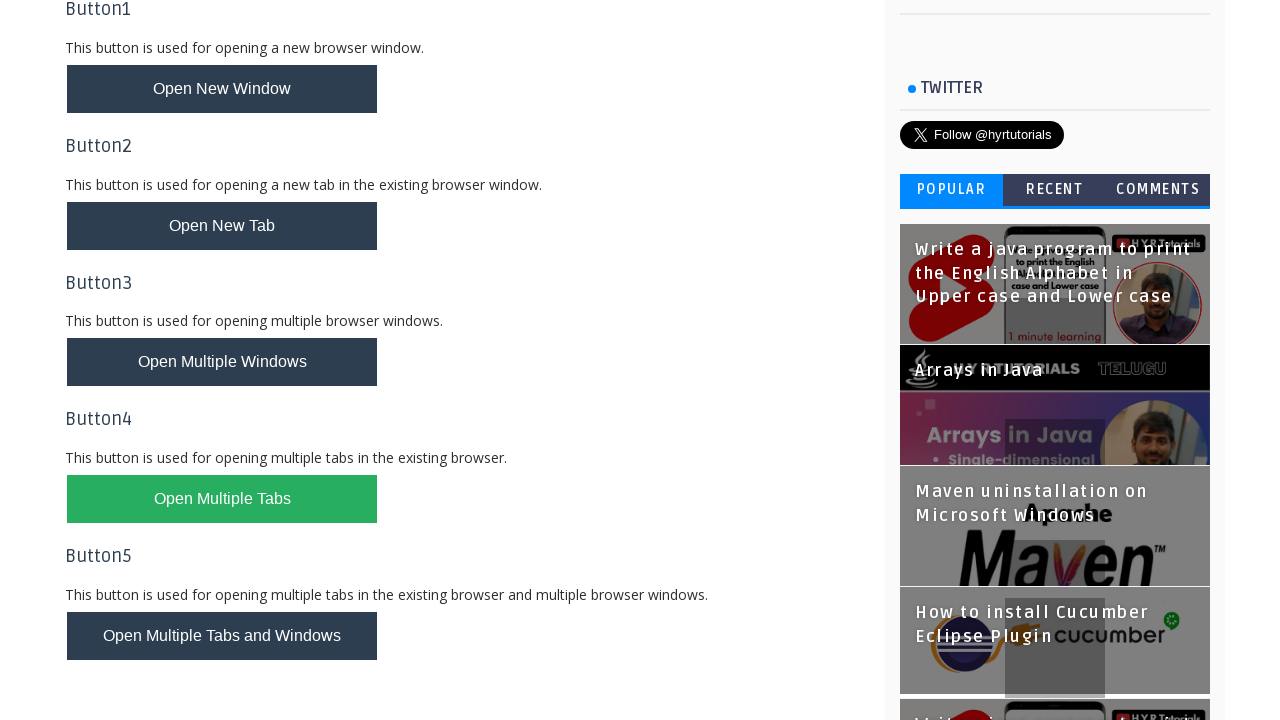

Verified AlertsDemo page header h1 element is visible
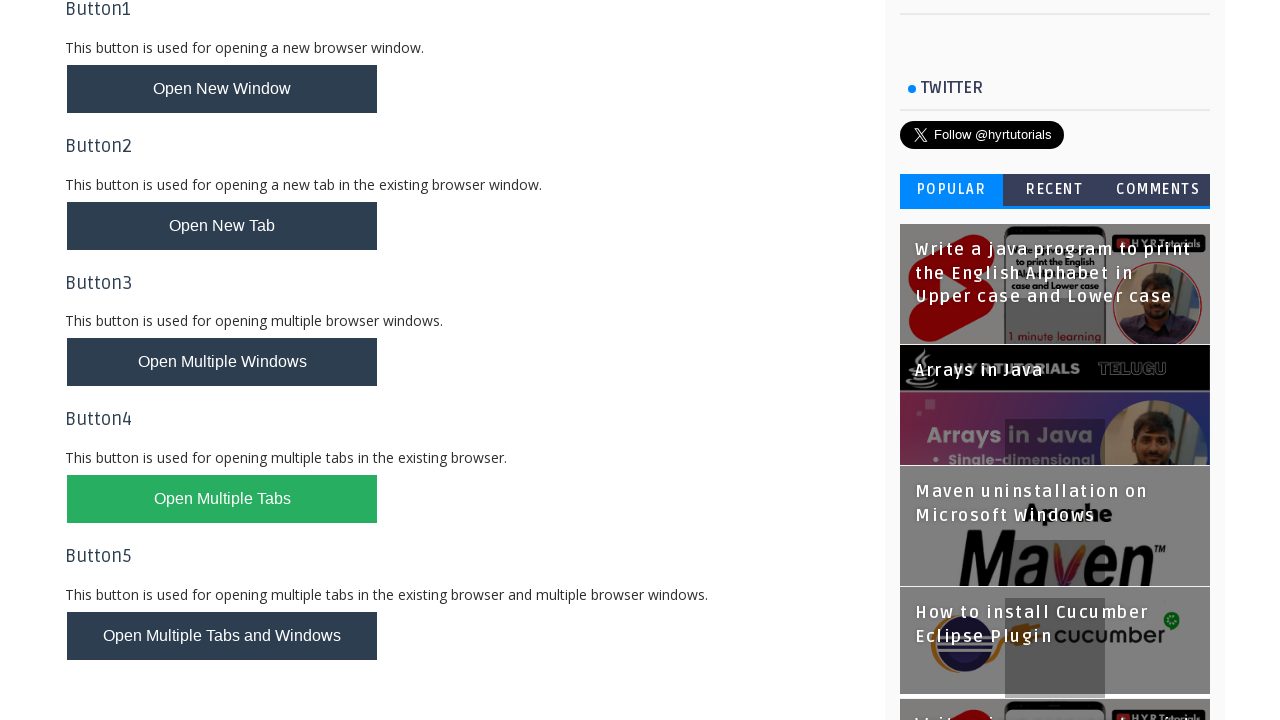

Clicked prompt box button at (114, 652) on #promptBox
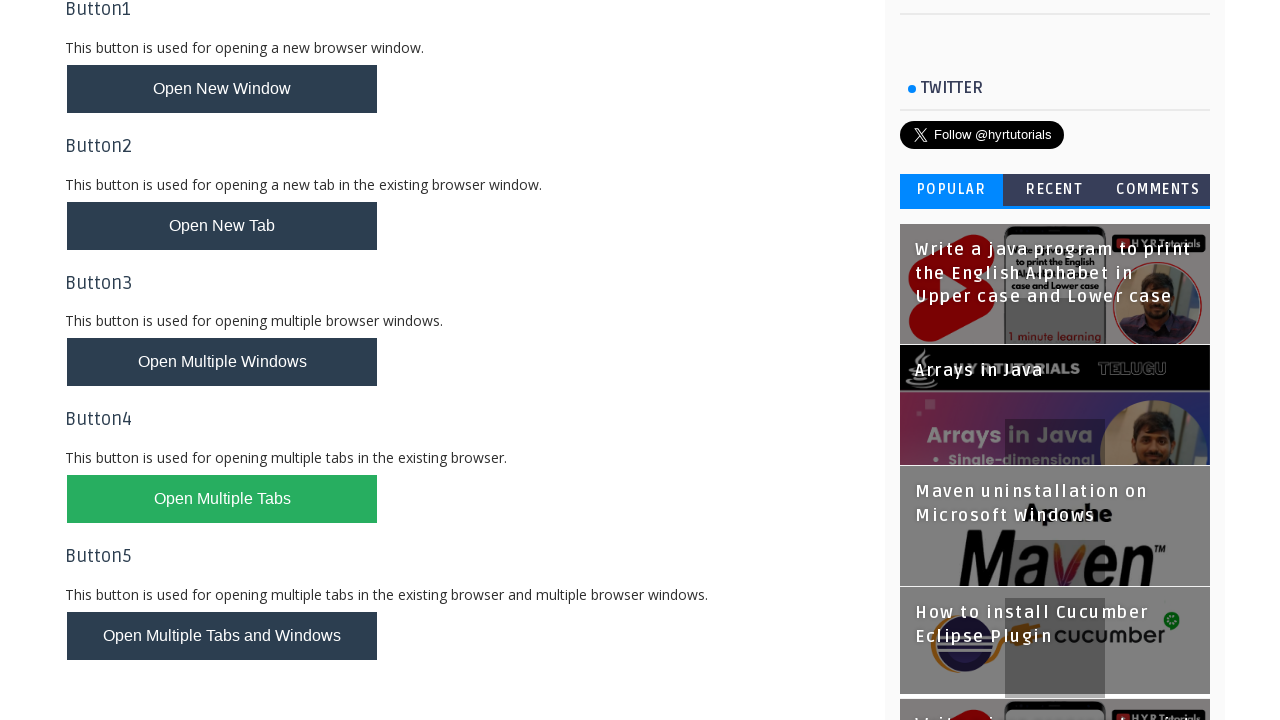

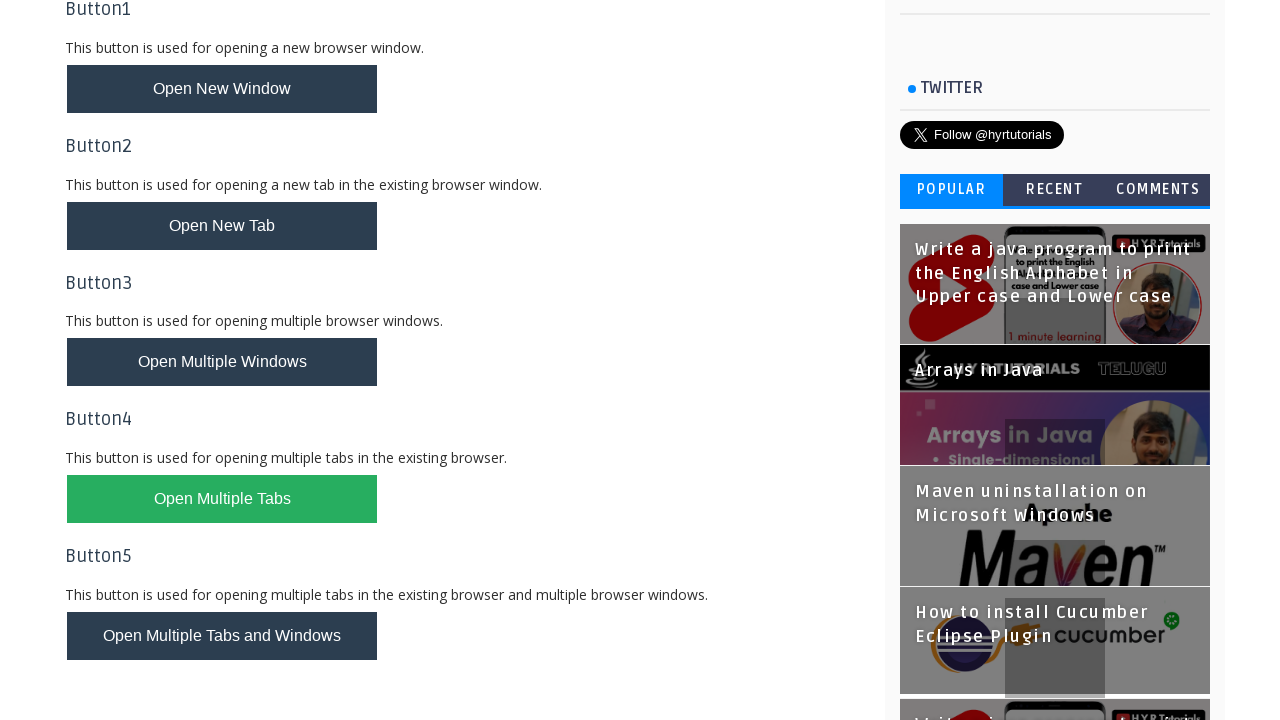